Tests that clicking the "Due" column header twice sorts the table data in descending order

Starting URL: http://the-internet.herokuapp.com/tables

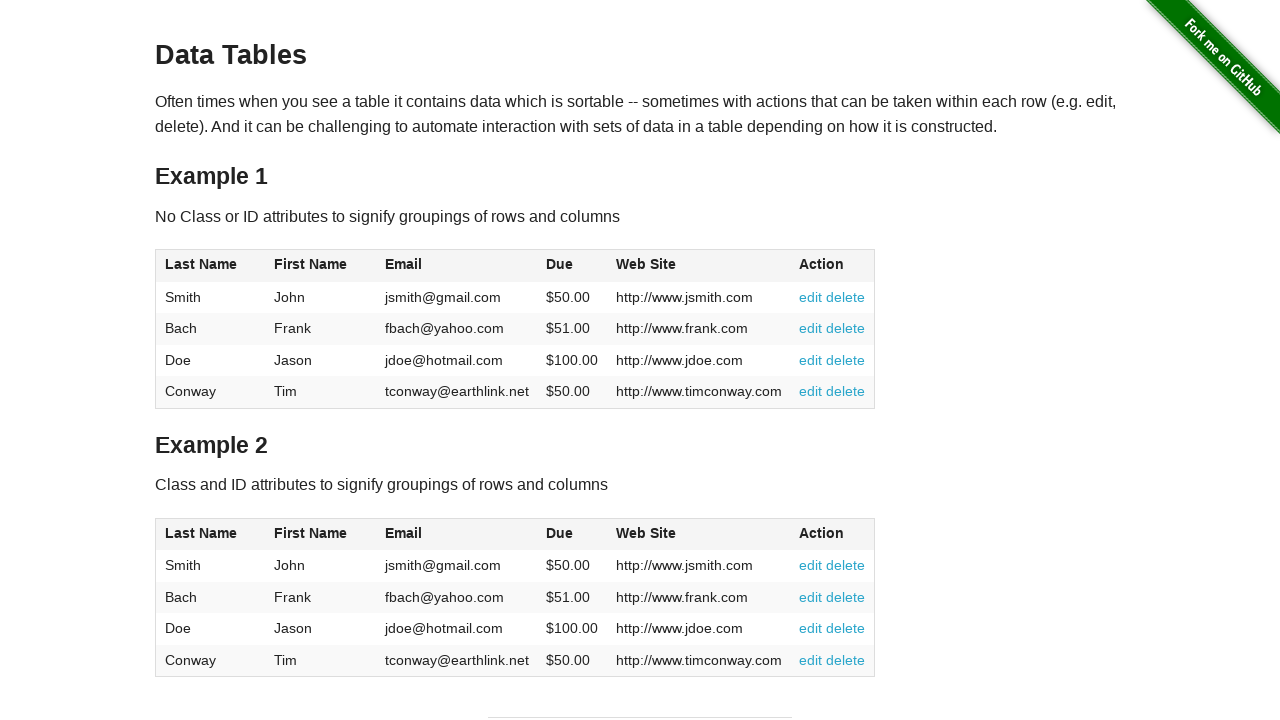

Clicked Due column header for first sort at (572, 266) on #table1 thead tr th:nth-of-type(4)
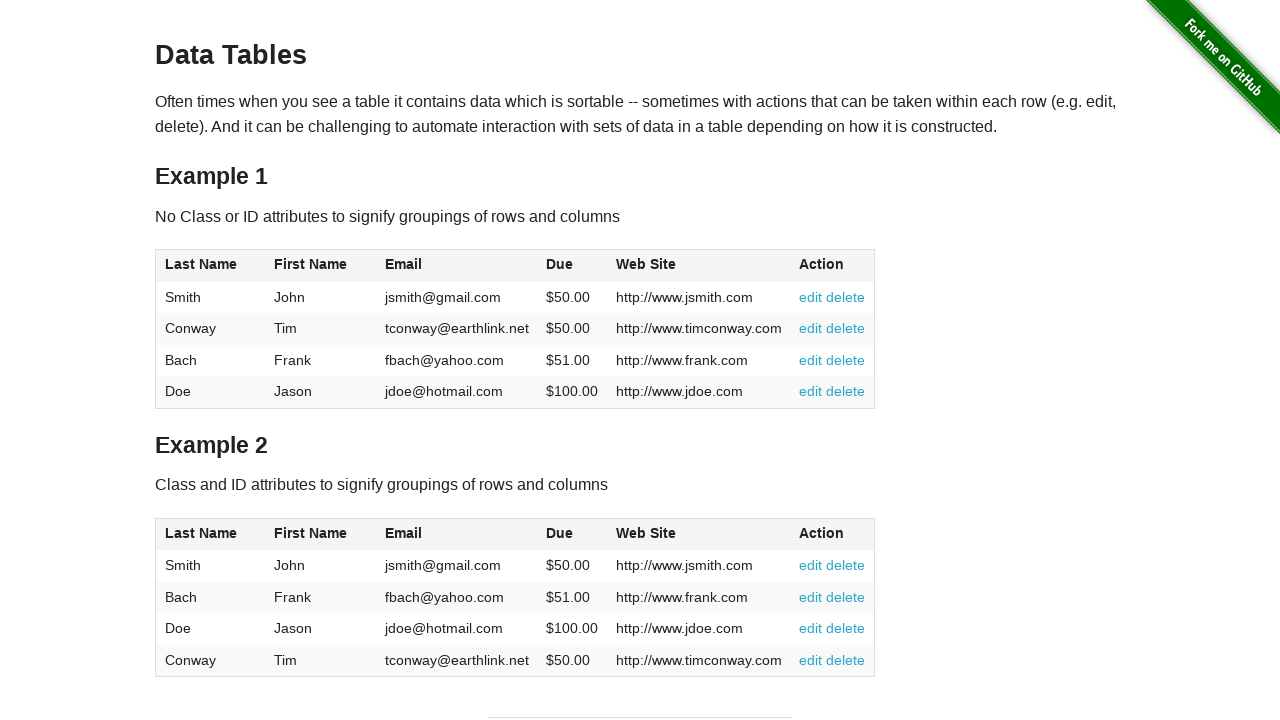

Clicked Due column header again for descending sort at (572, 266) on #table1 thead tr th:nth-of-type(4)
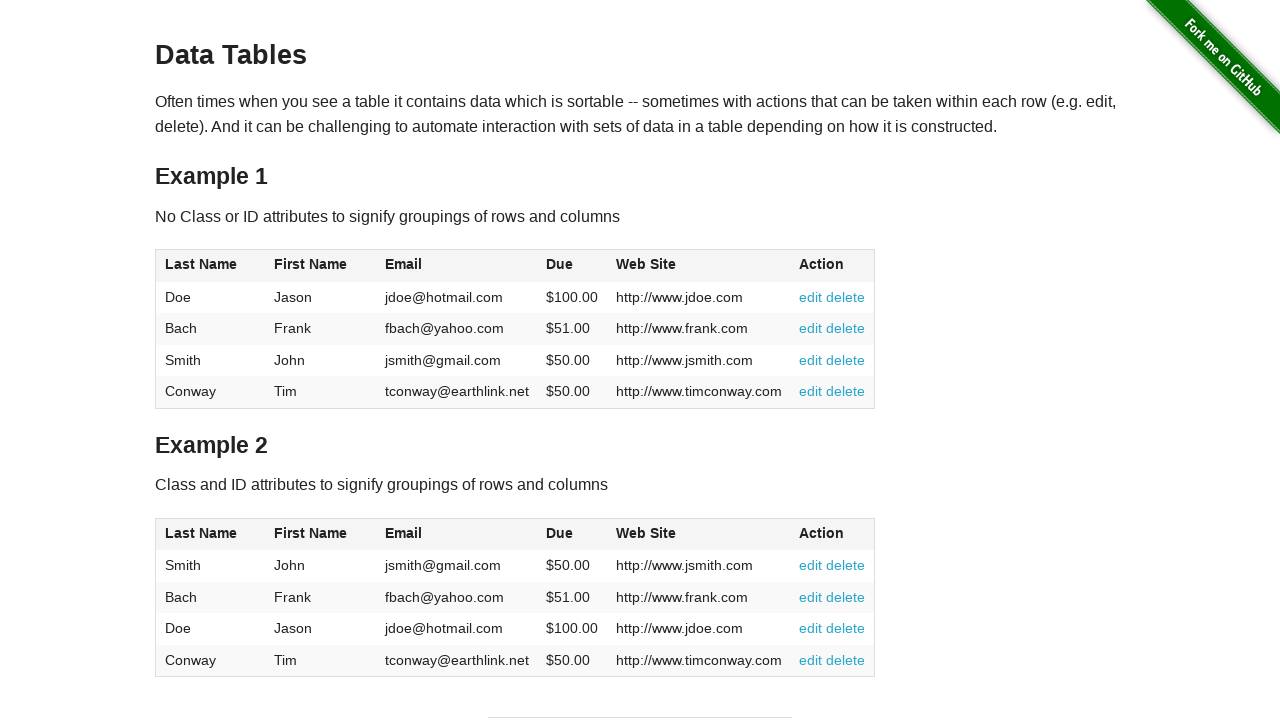

Table rows loaded and visible
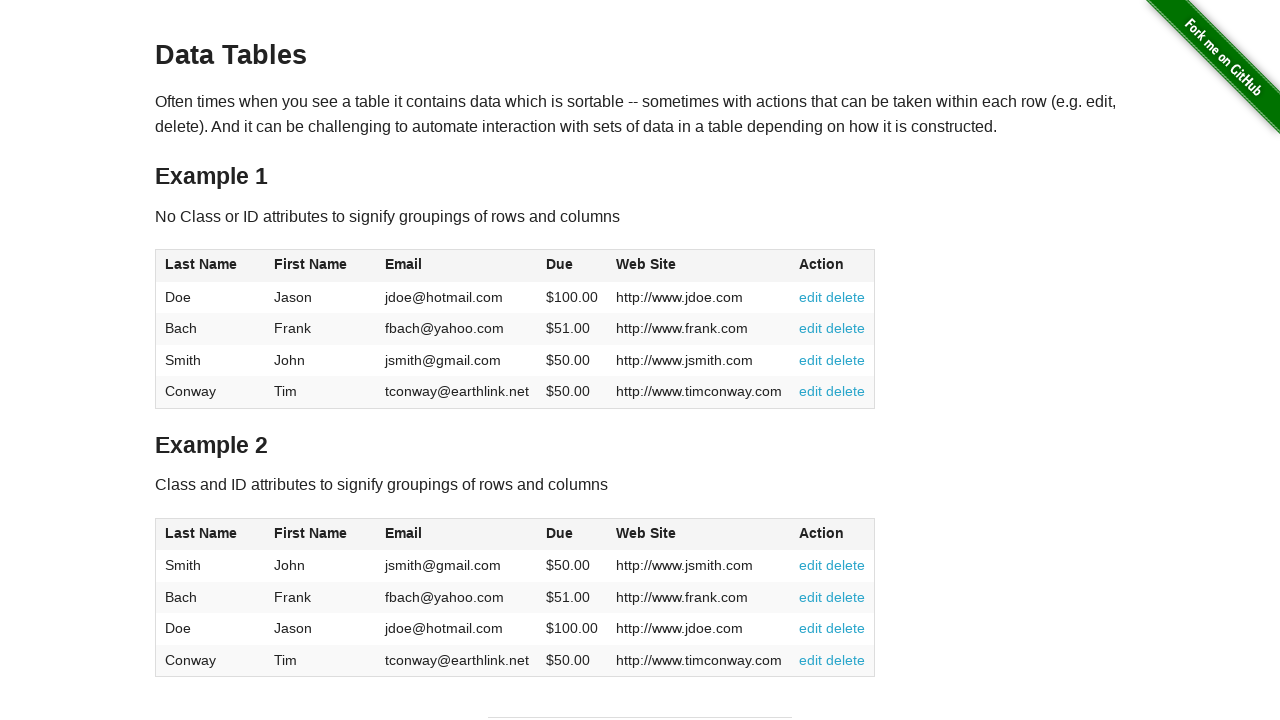

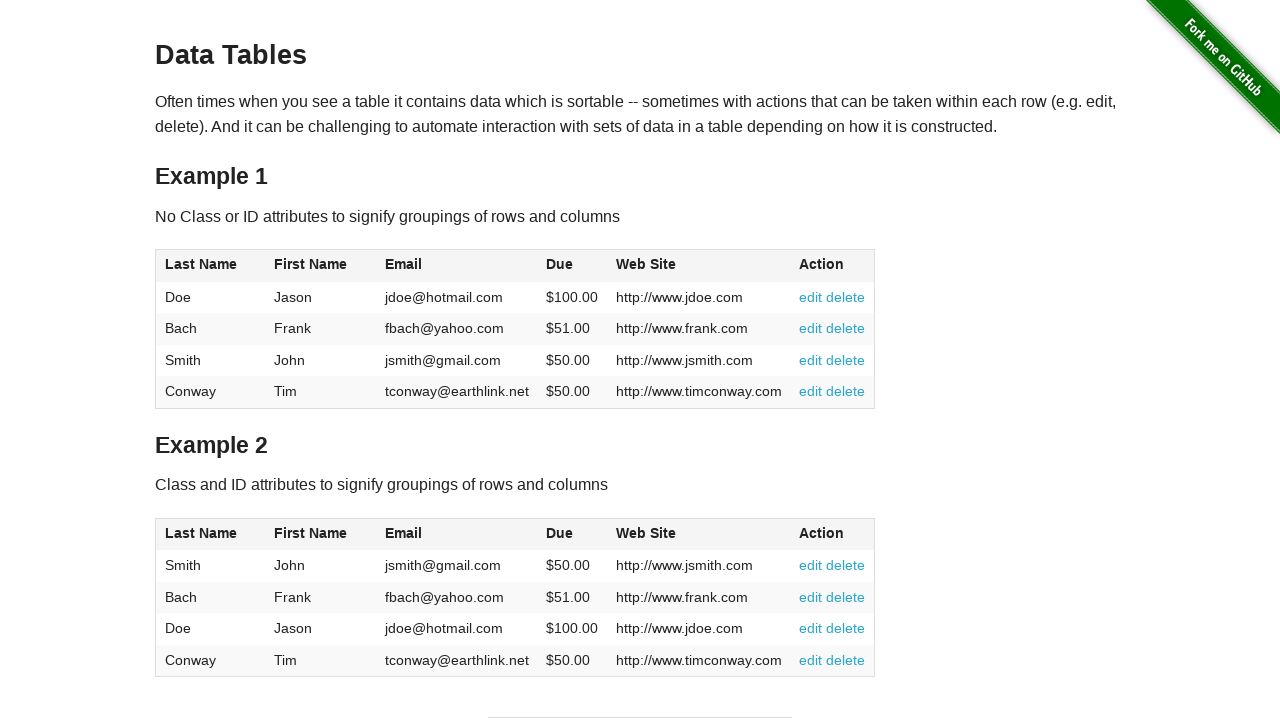